Tests drag and drop functionality by dragging element A to element B's position and verifying the operation completed

Starting URL: https://the-internet.herokuapp.com/drag_and_drop

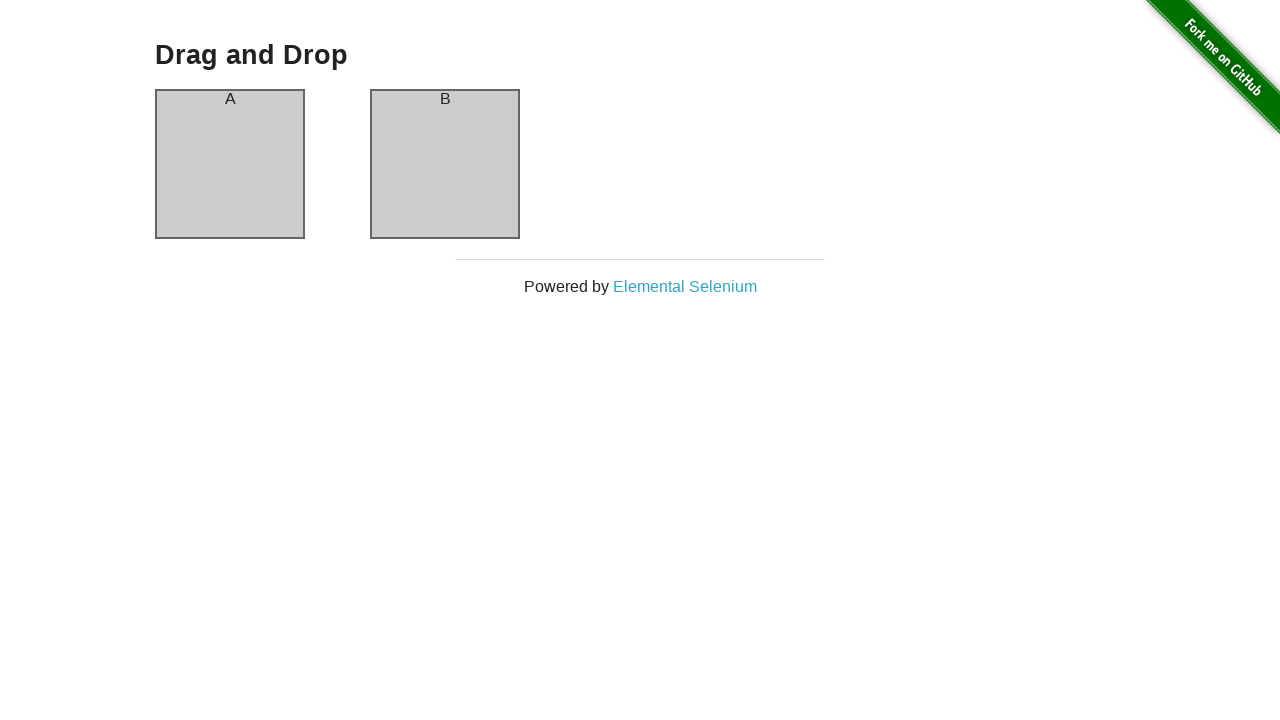

Located column A element
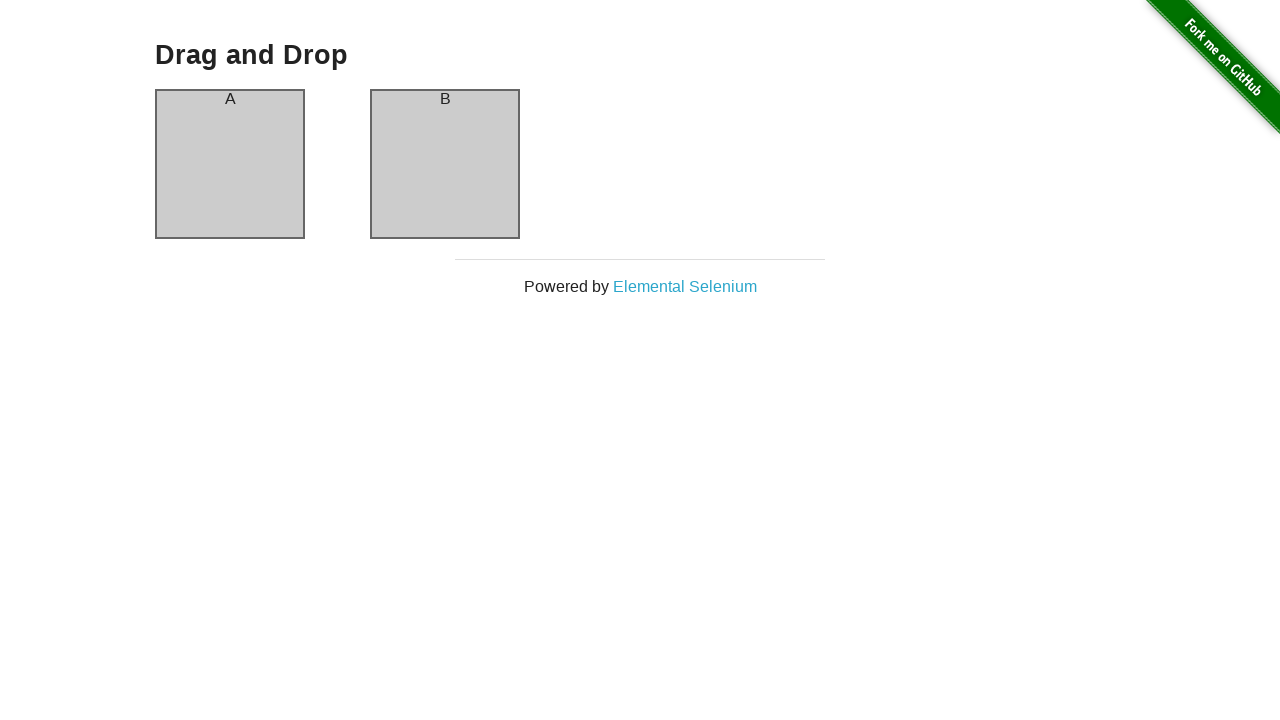

Located column B element
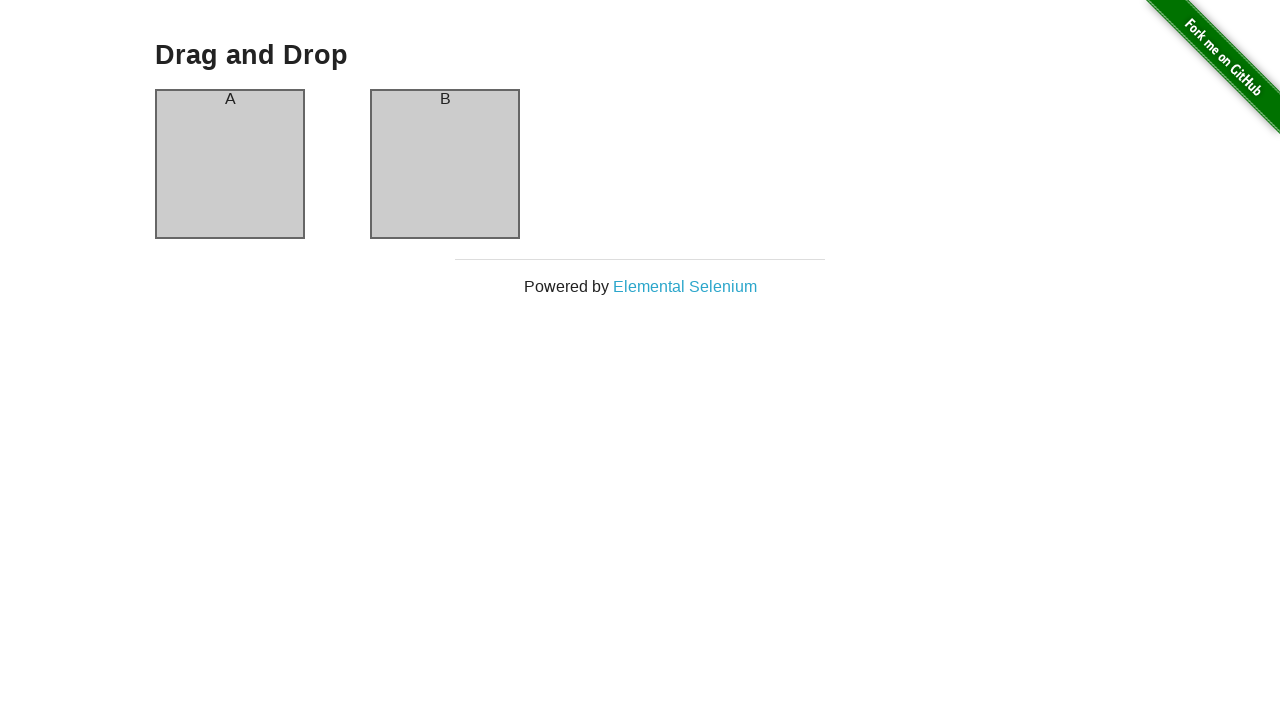

Dragged column A to column B position at (445, 164)
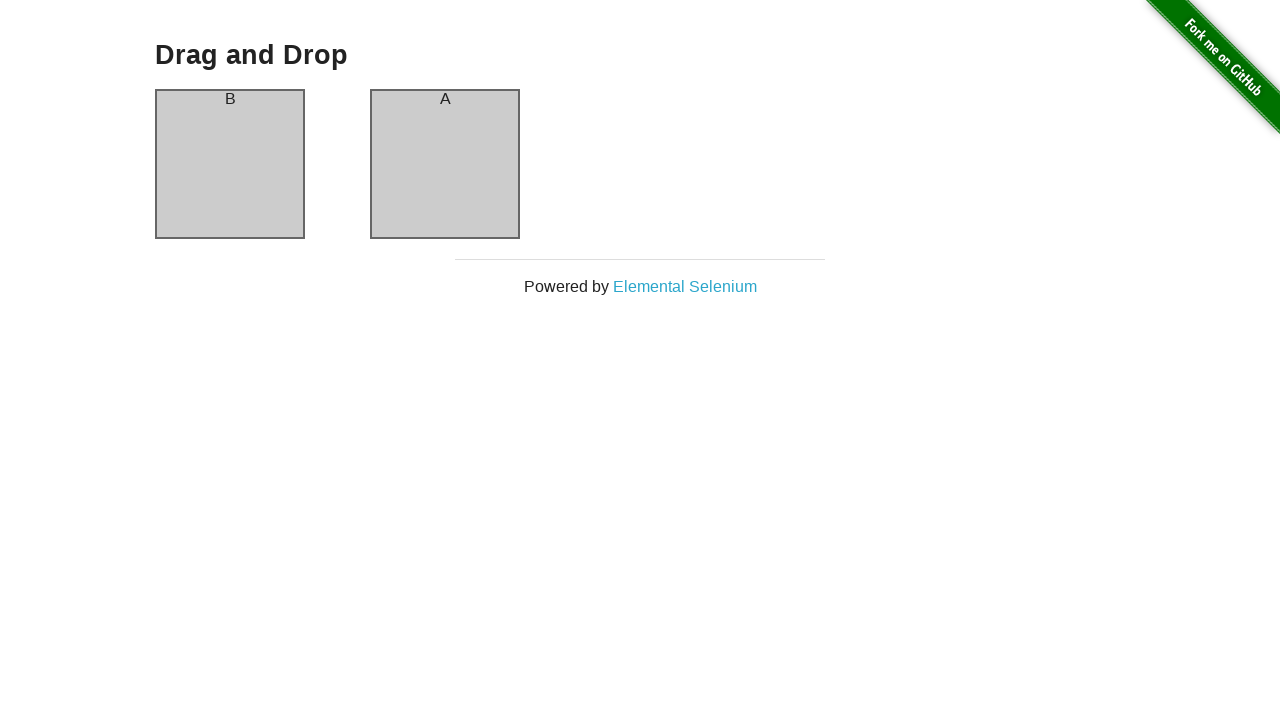

Waited 2000ms for drag and drop animation to complete
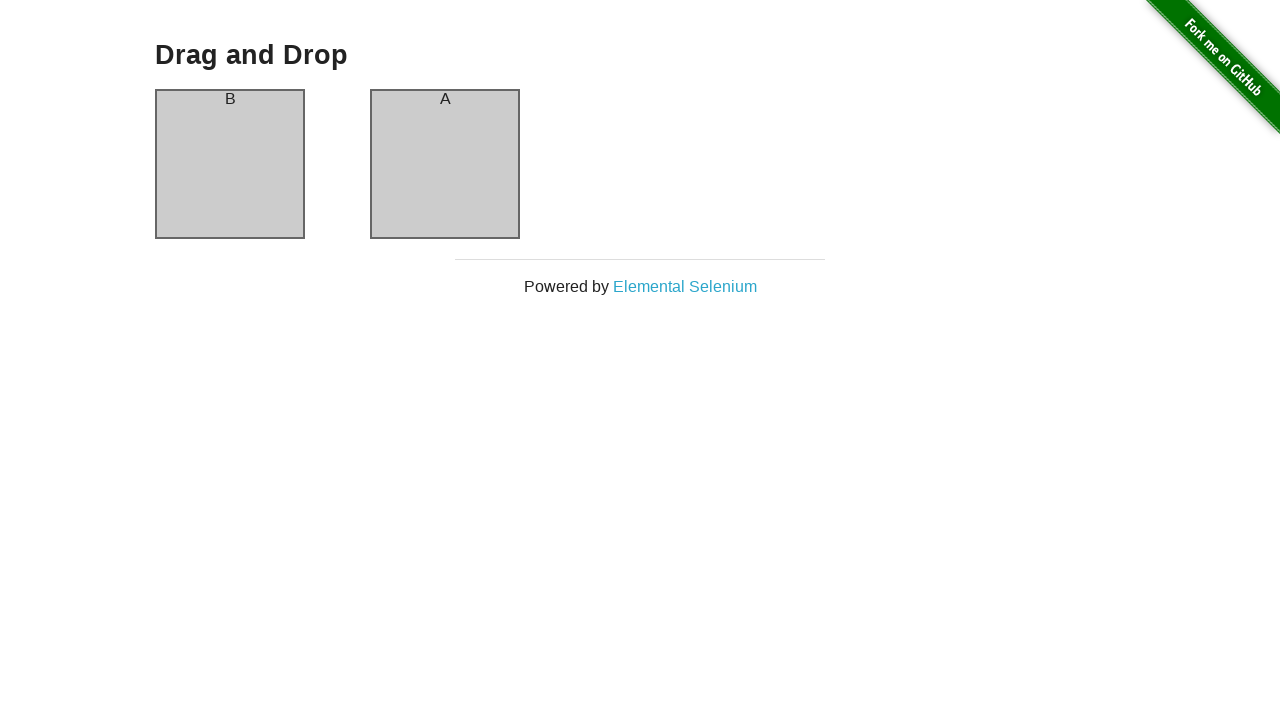

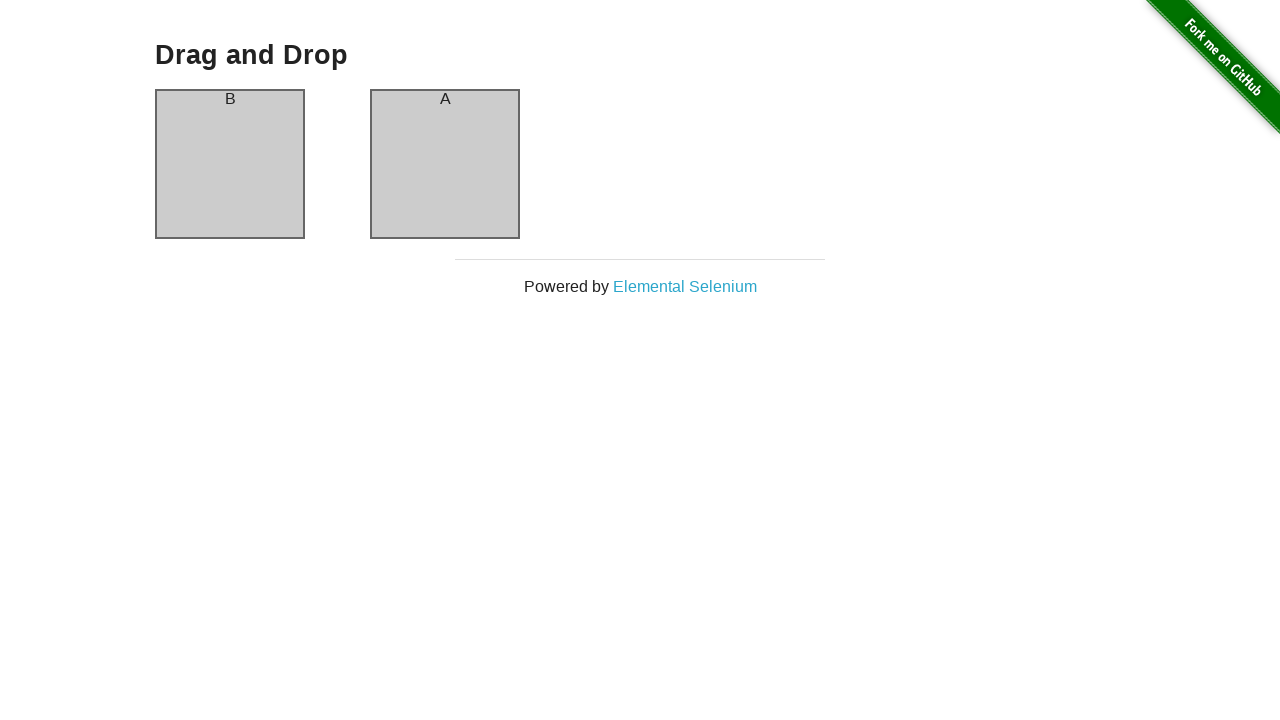